Tests confirm popup by clicking the Confirm button and dismissing (canceling) the confirmation dialog, then verifies the cancel message appears.

Starting URL: https://practice-automation.com/popups/

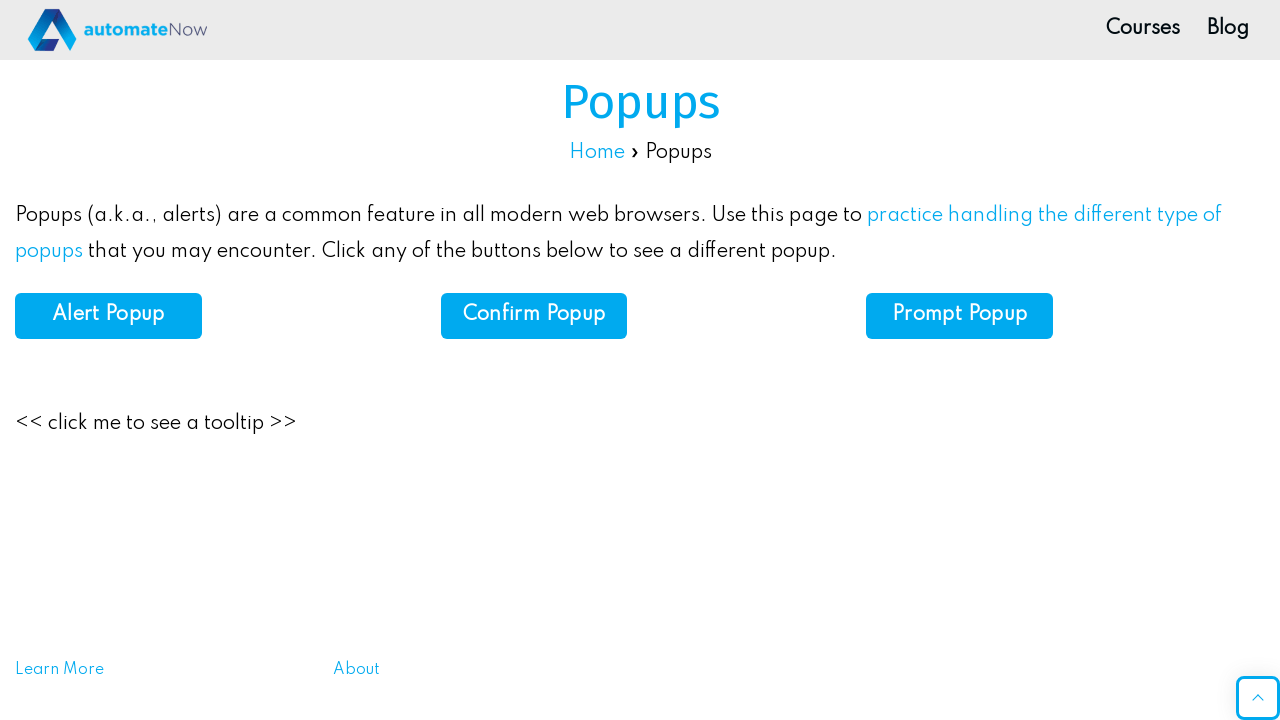

Navigated to popups practice page
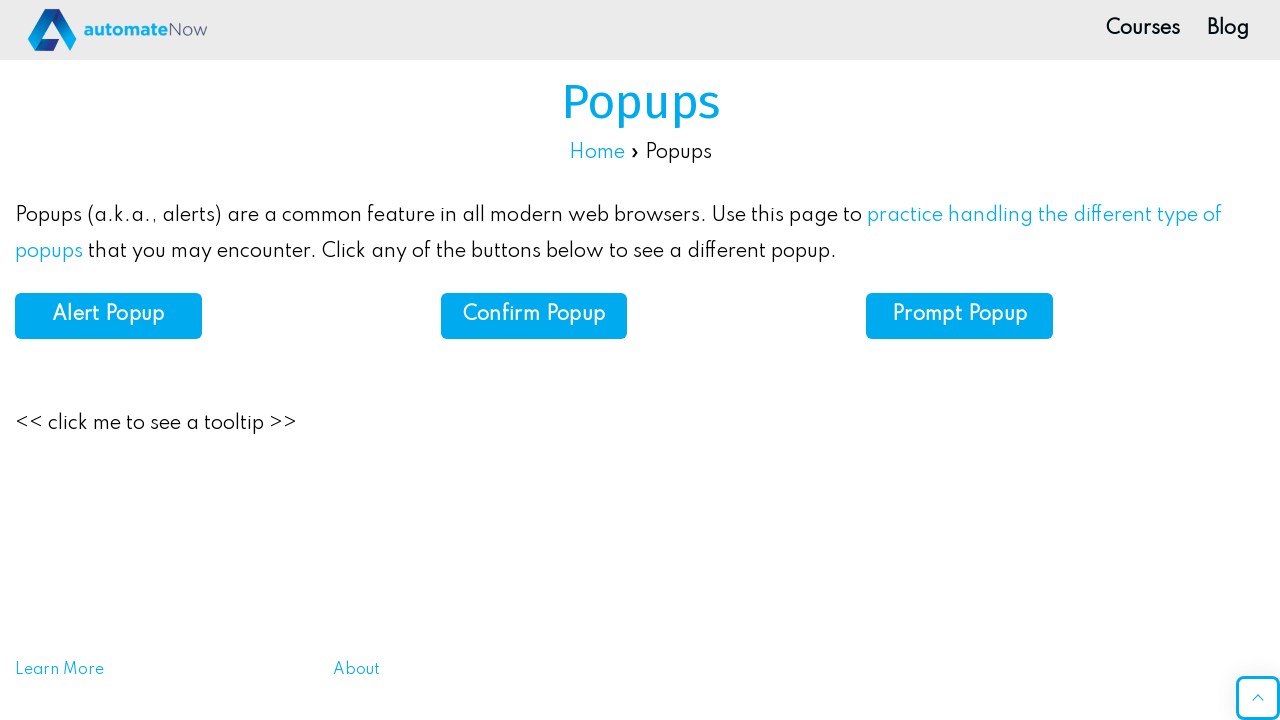

Set up dialog handler to dismiss confirmation dialog
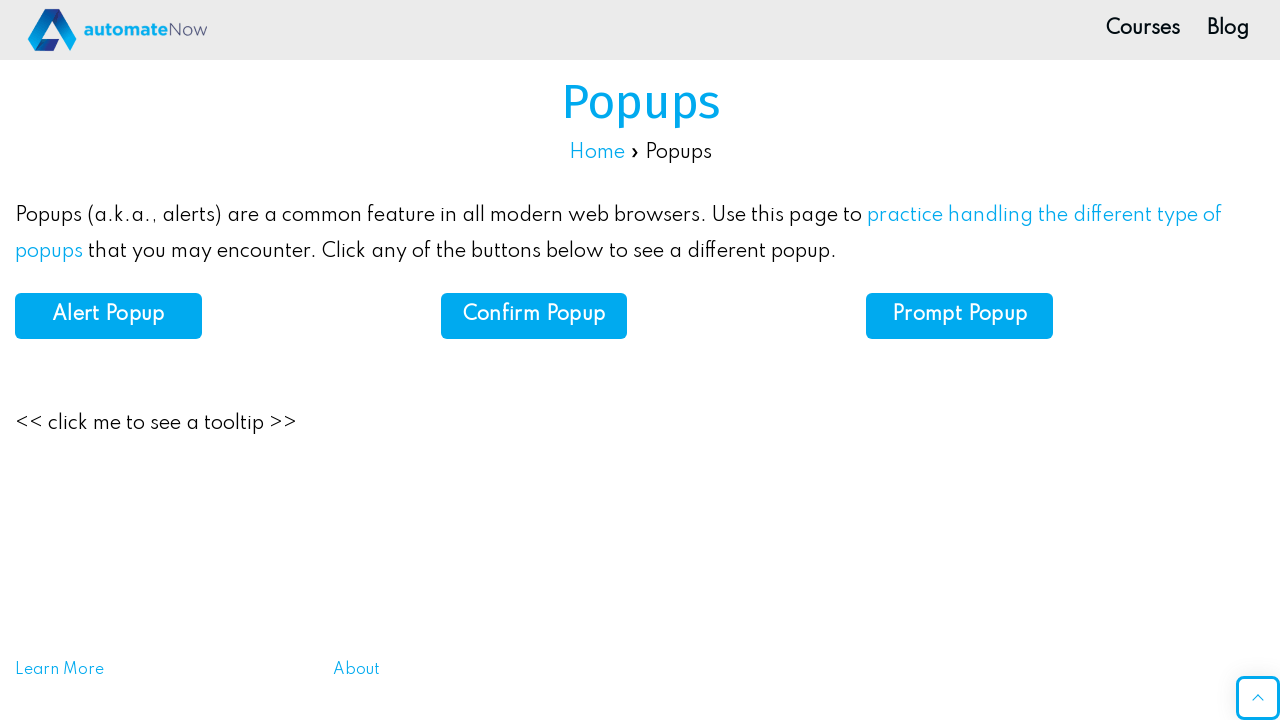

Clicked Confirm button to trigger confirmation dialog at (534, 316) on #confirm
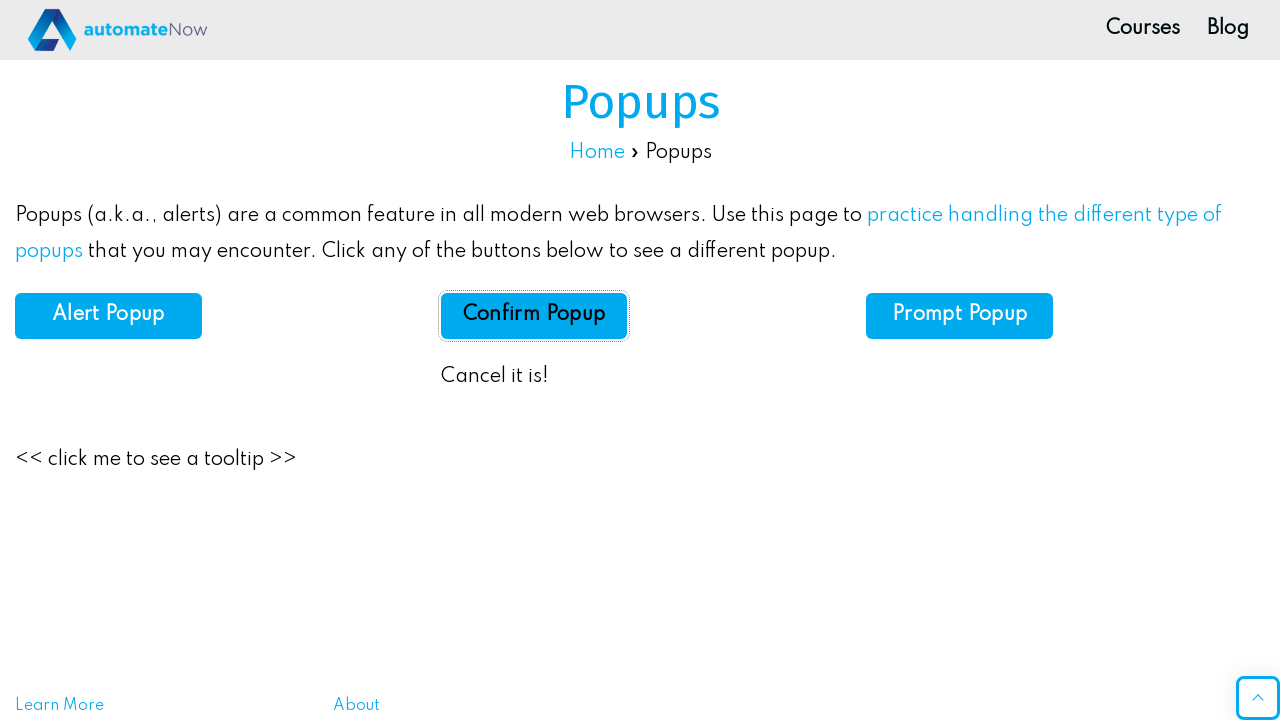

Verified cancel message appeared after dismissing confirmation dialog
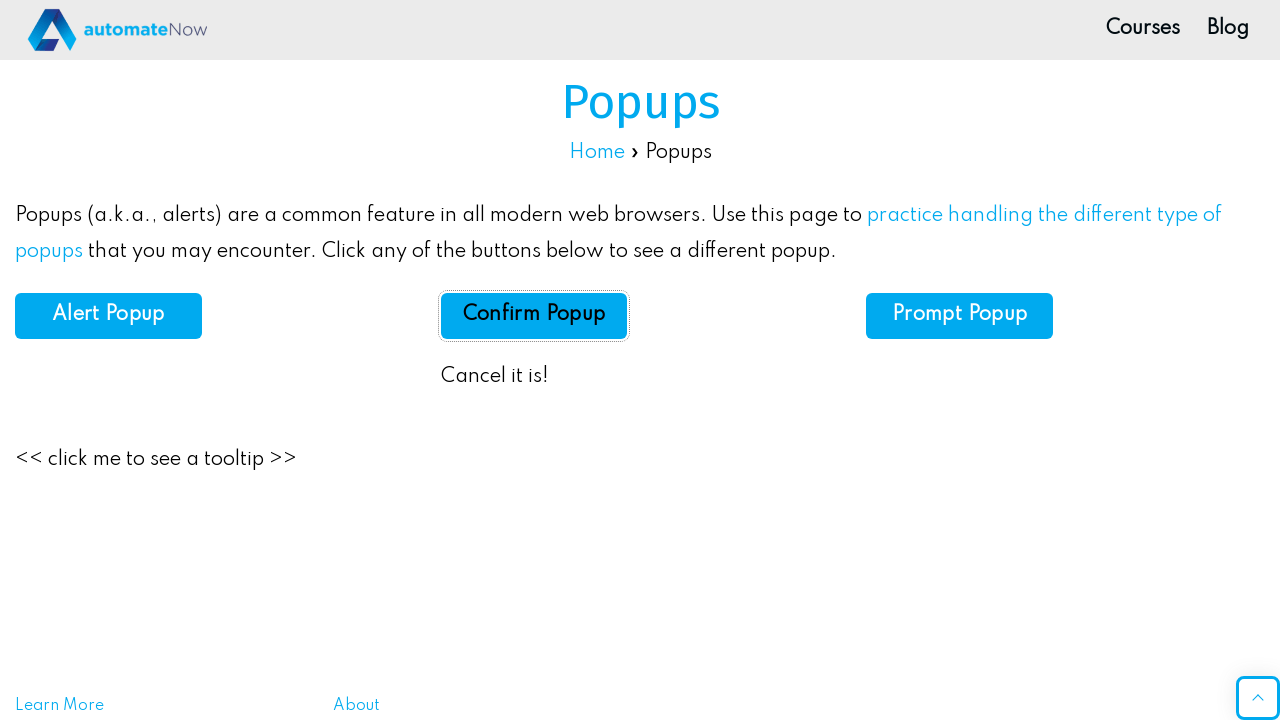

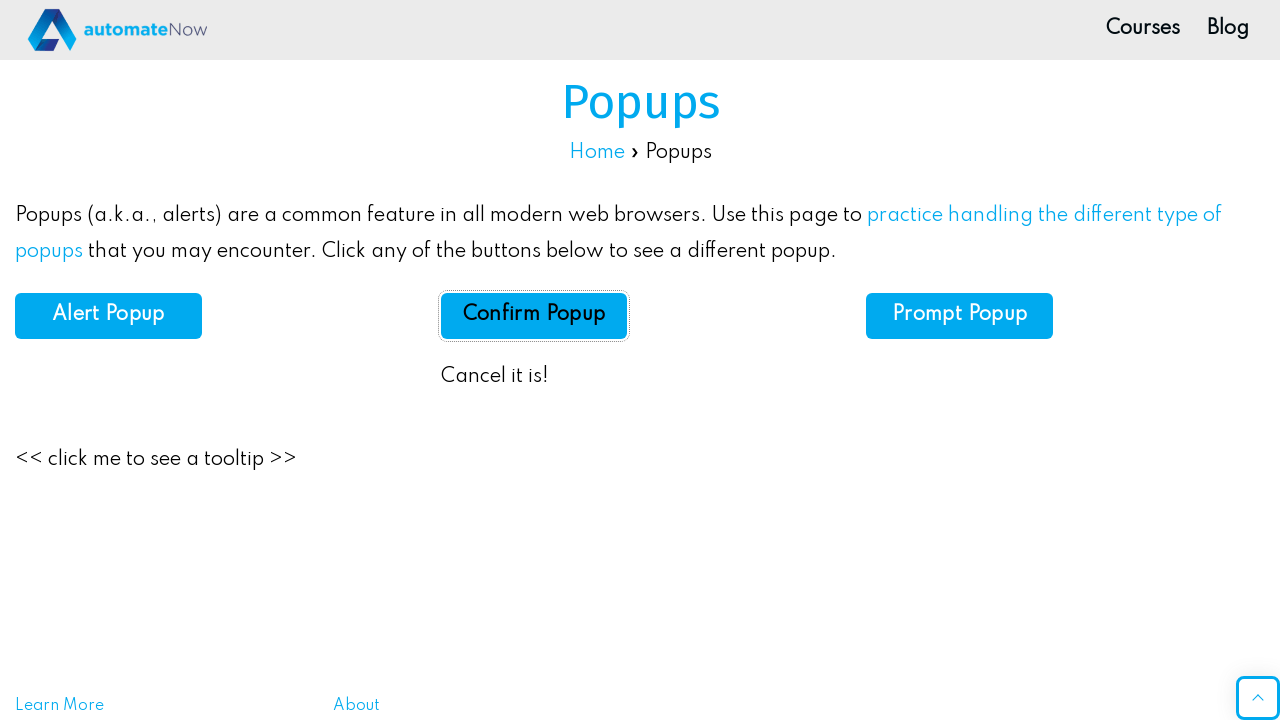